Navigates to Form Authentication page and verifies the page title is correct

Starting URL: https://the-internet.herokuapp.com/

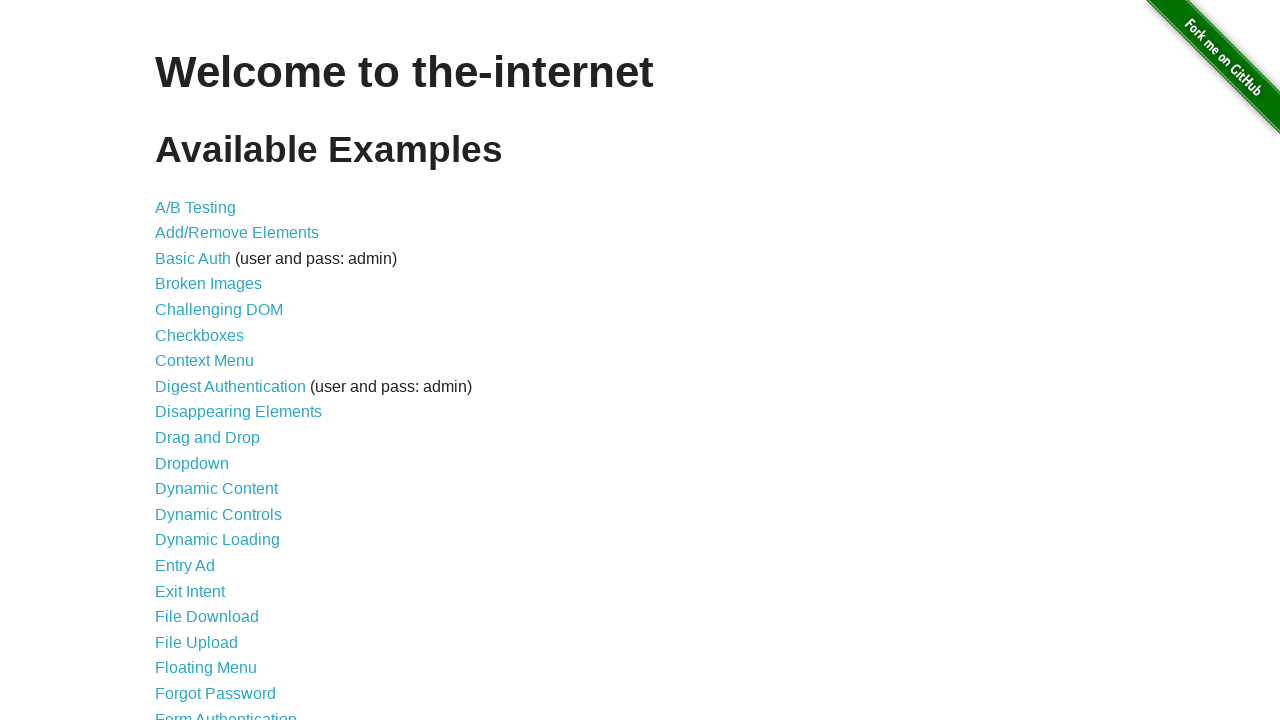

Clicked on Form Authentication link at (226, 712) on text=Form Authentication
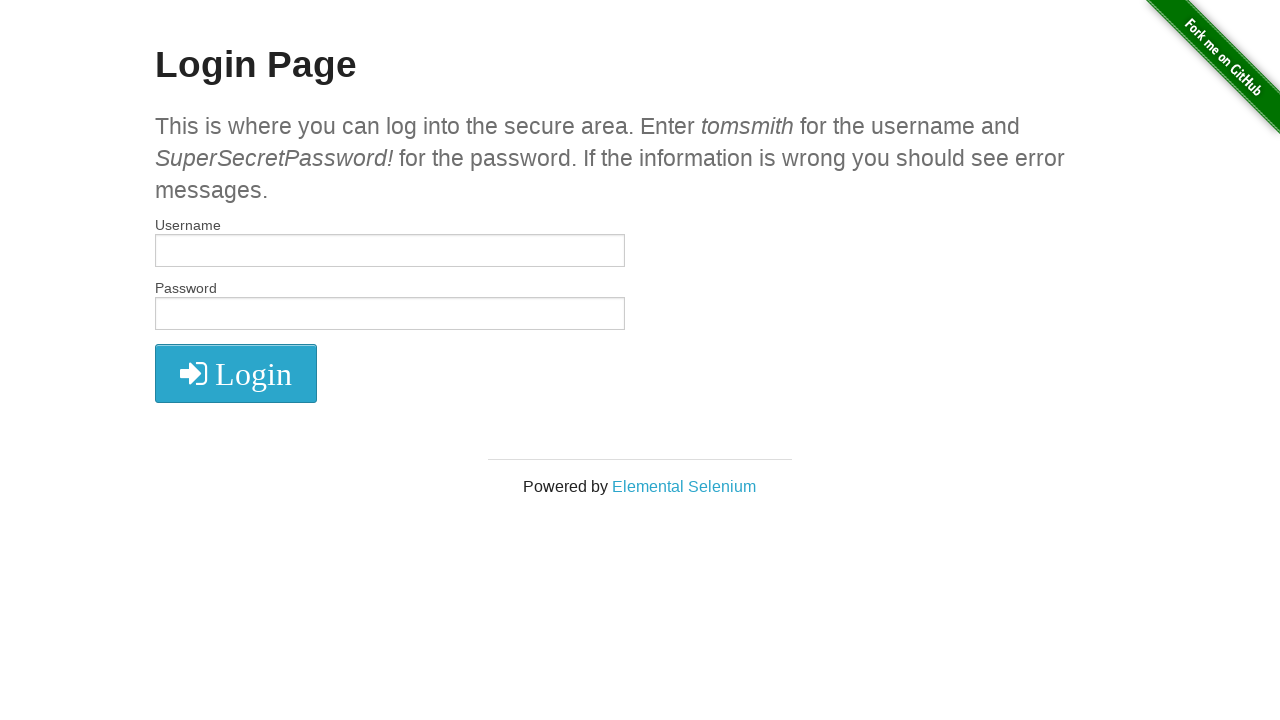

Form Authentication page loaded - h2 element appeared
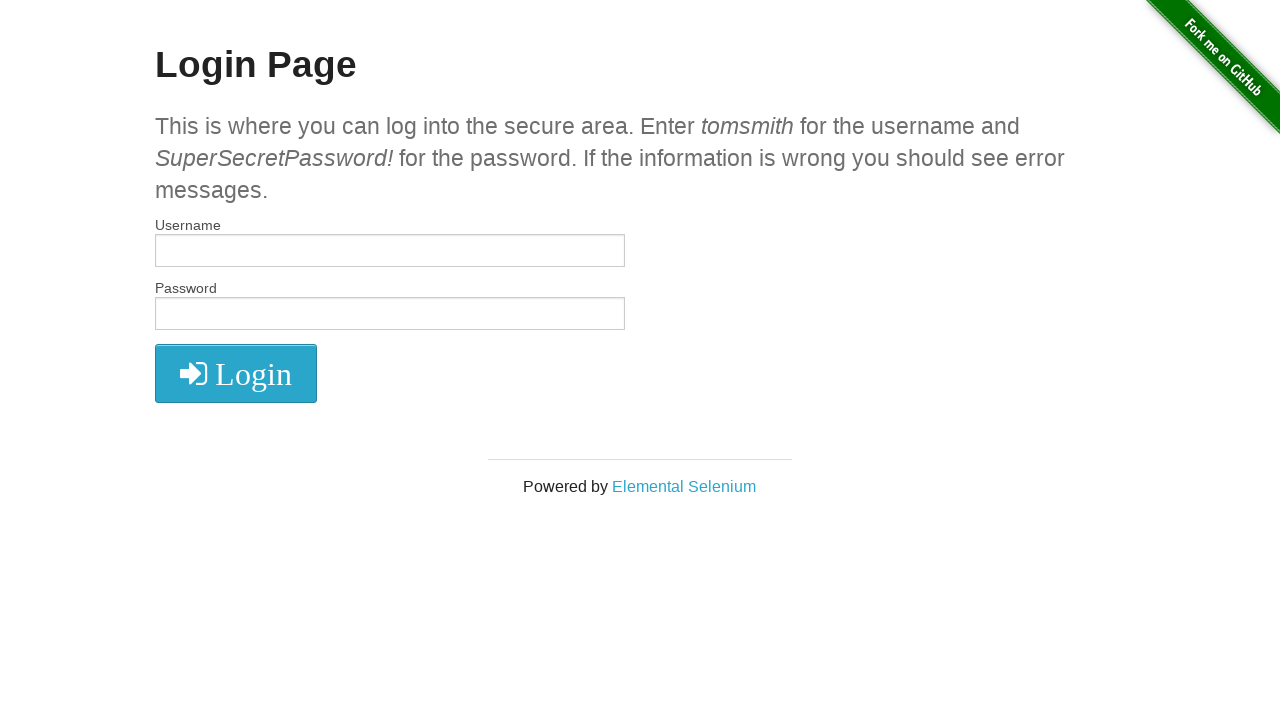

Verified page title is 'The Internet'
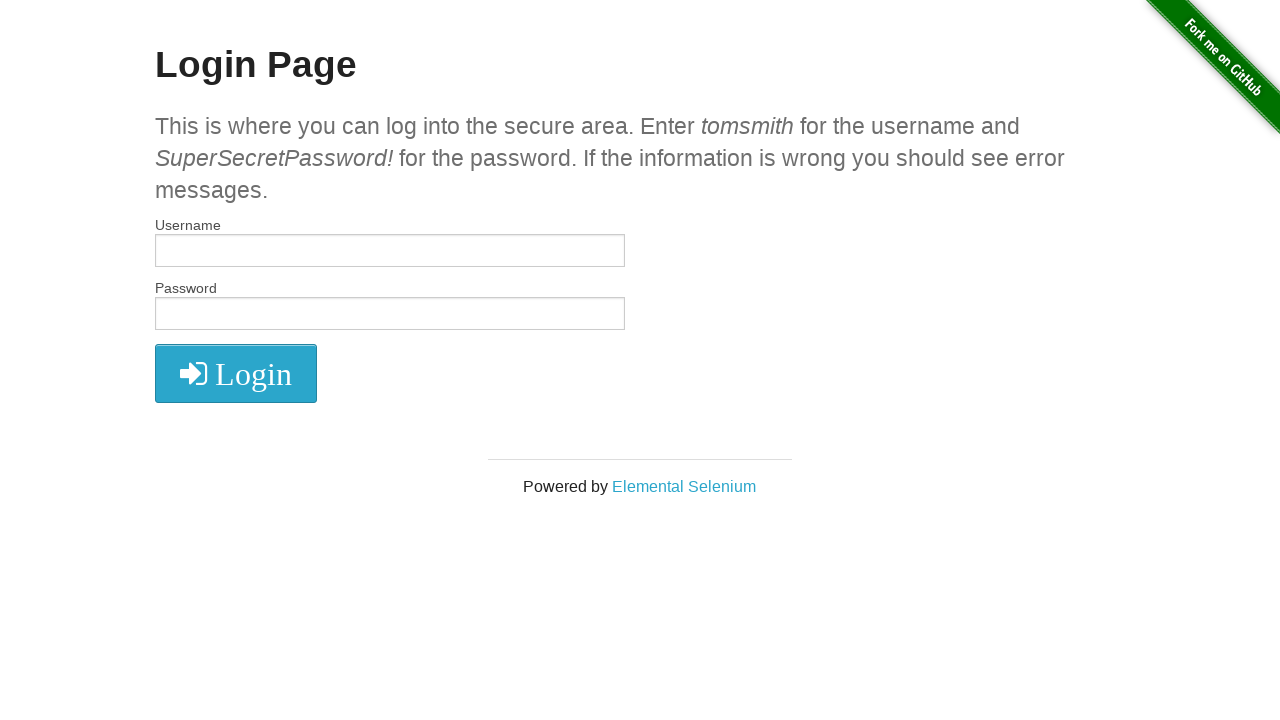

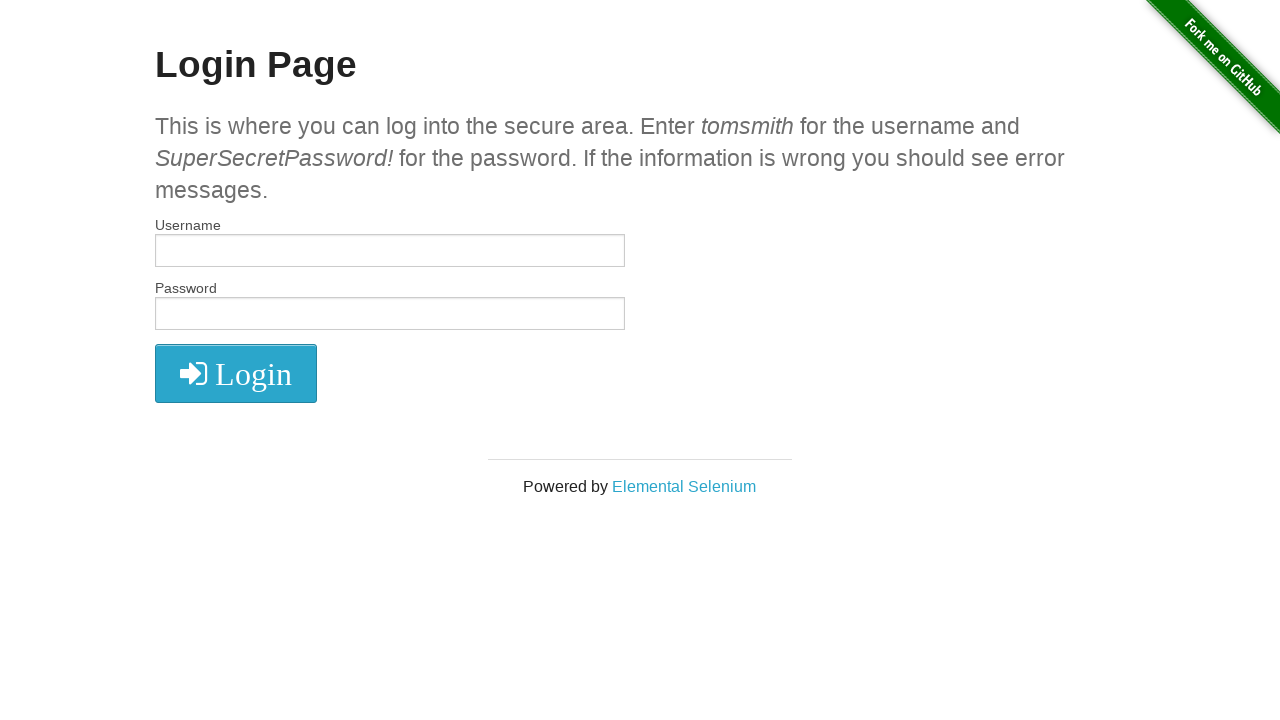